Tests making a deposit through the Customer interface by selecting a customer, logging in, and depositing funds

Starting URL: https://www.globalsqa.com/angularJs-protractor/BankingProject

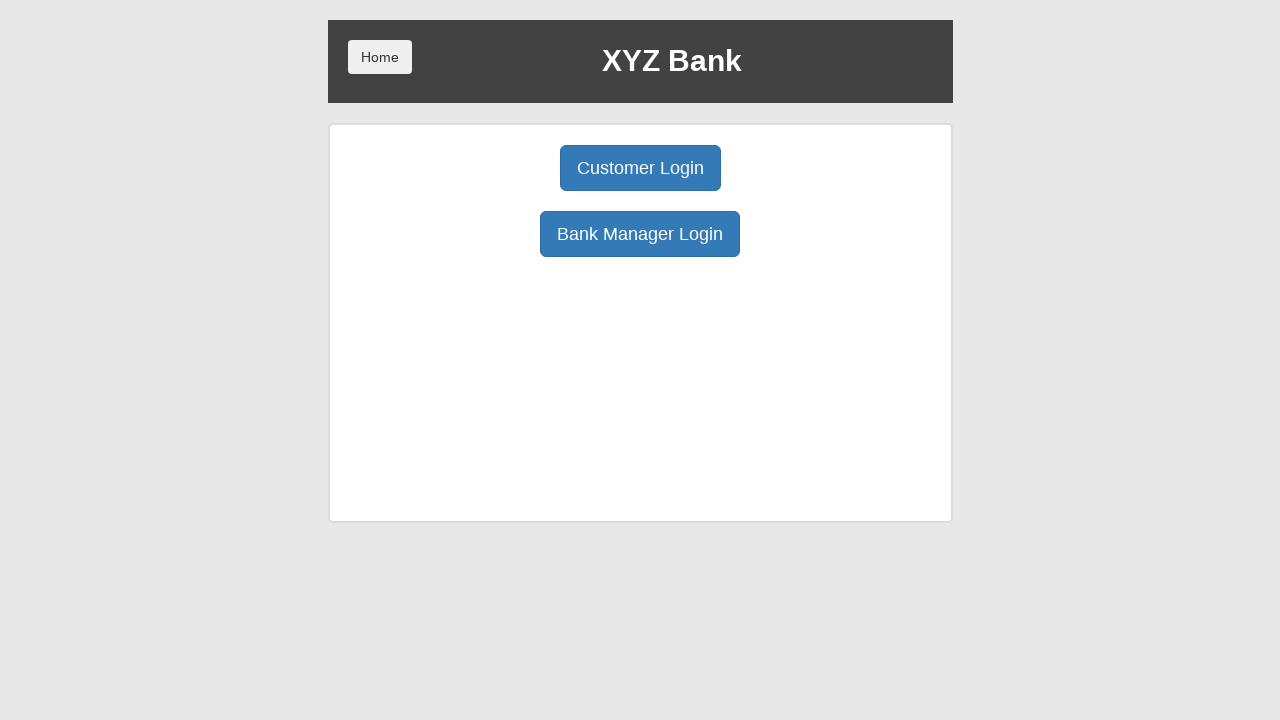

Clicked Customer Login button at (640, 168) on button:has-text('Customer Login')
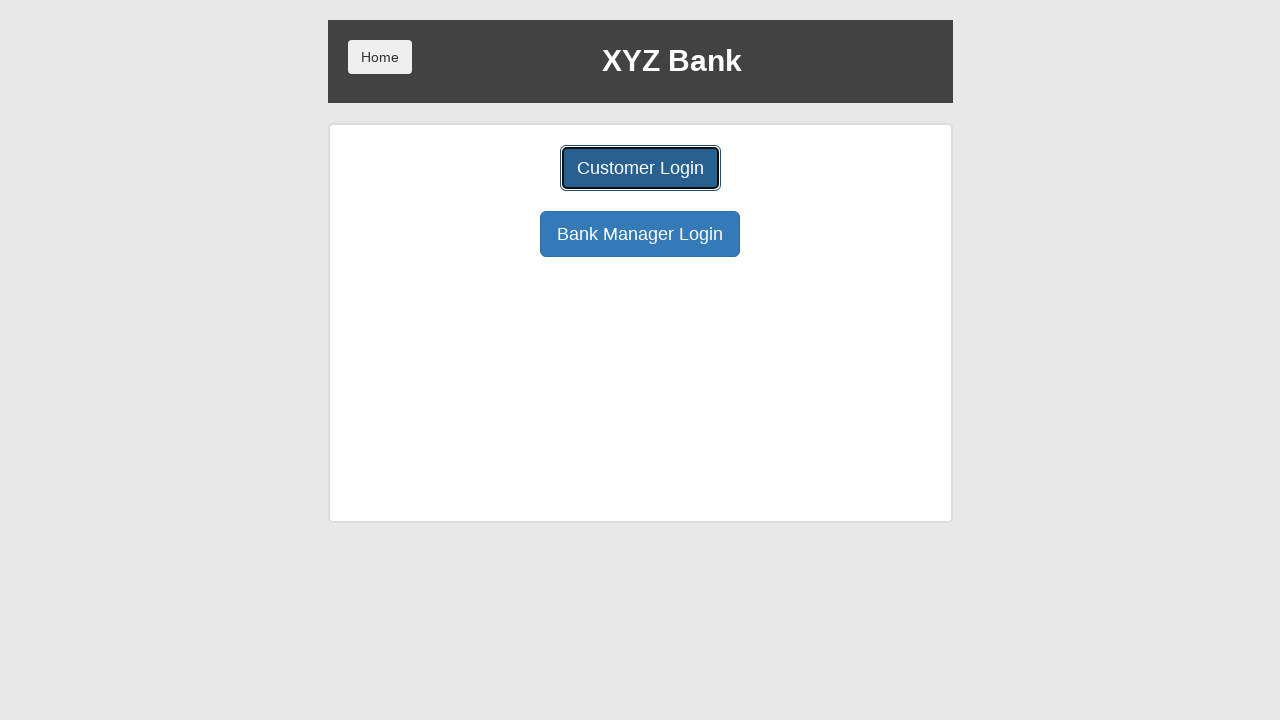

Selected a customer from dropdown on #userSelect
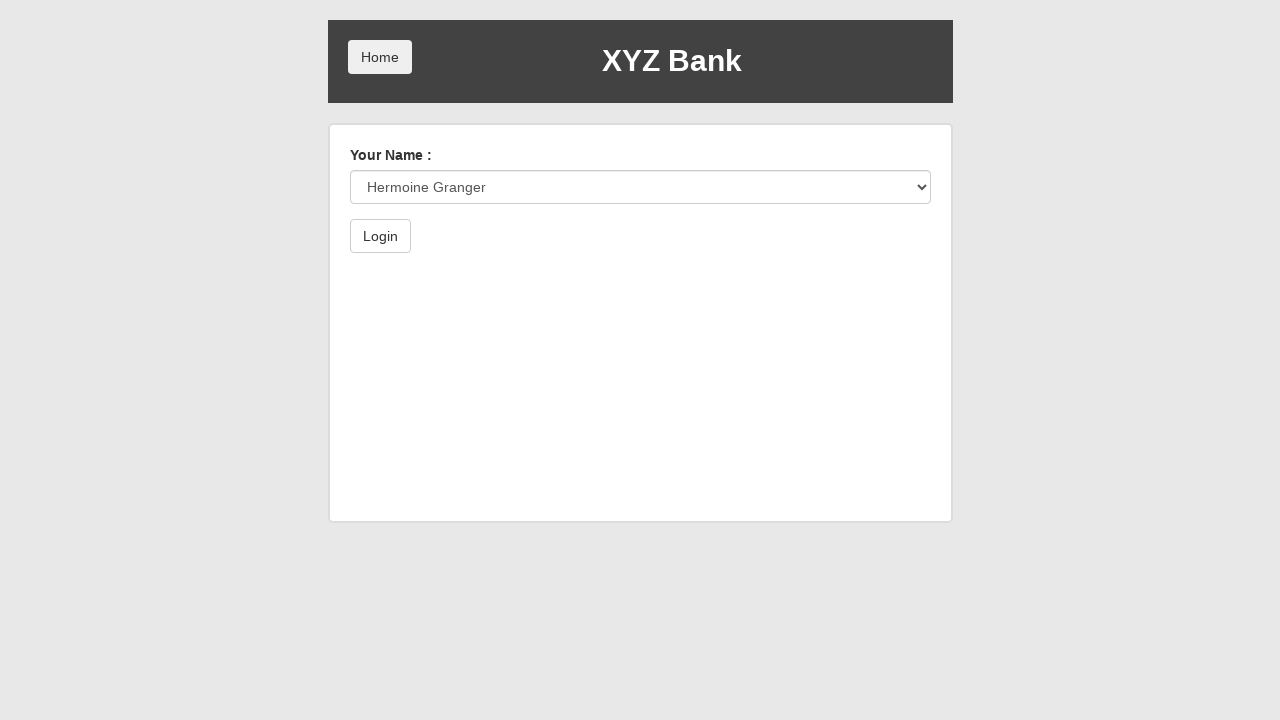

Clicked Login button to authenticate customer at (380, 236) on button[type='submit']
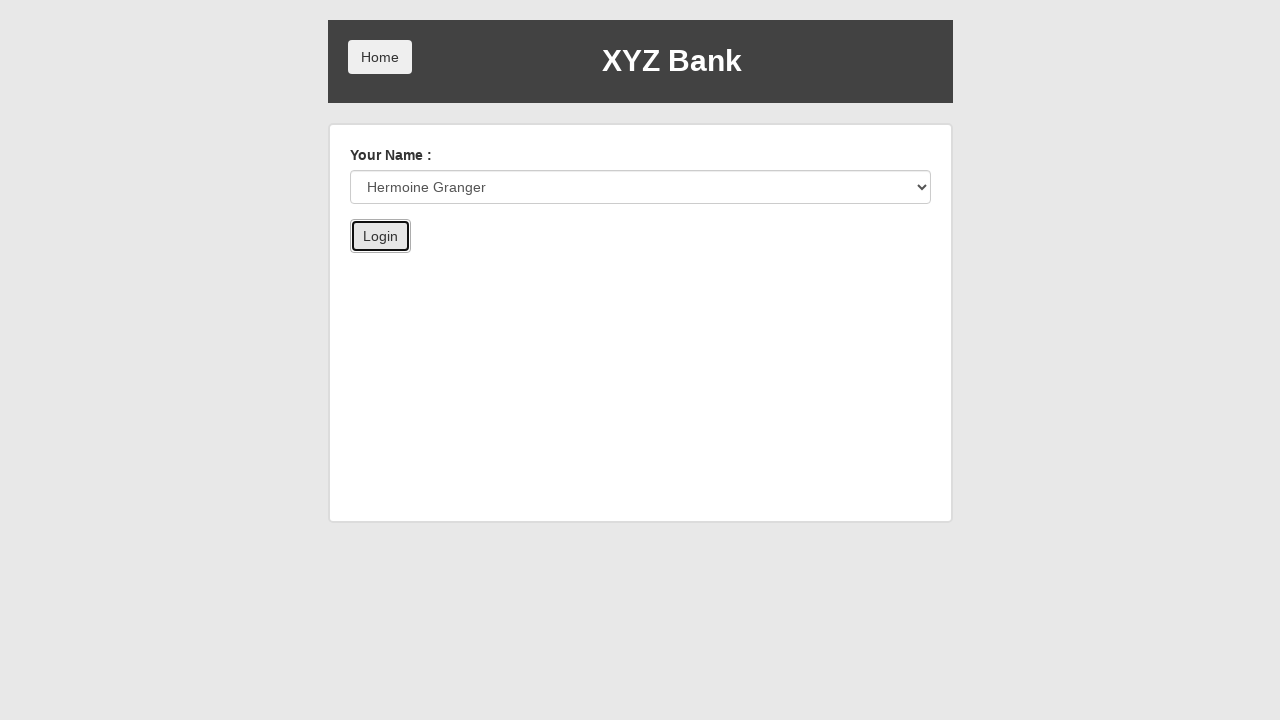

Clicked Deposit tab at (652, 264) on button[ng-class='btnClass2']
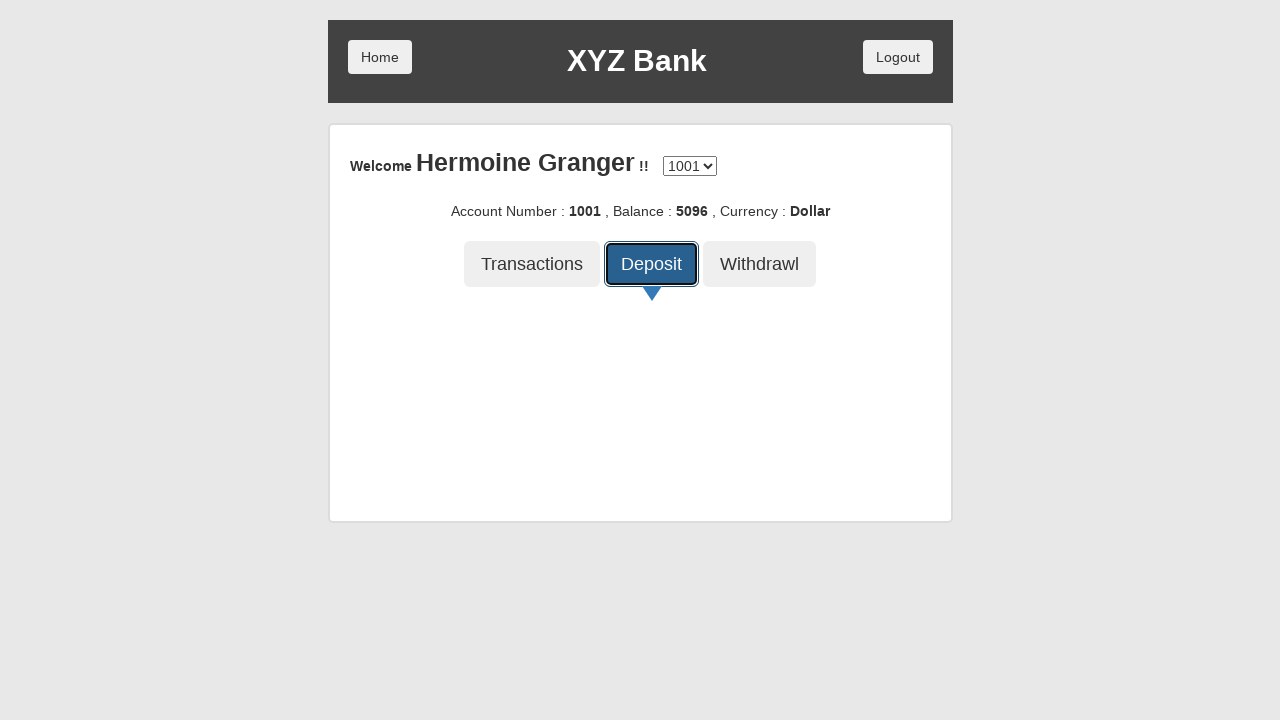

Entered deposit amount of 500 on input[placeholder='amount']
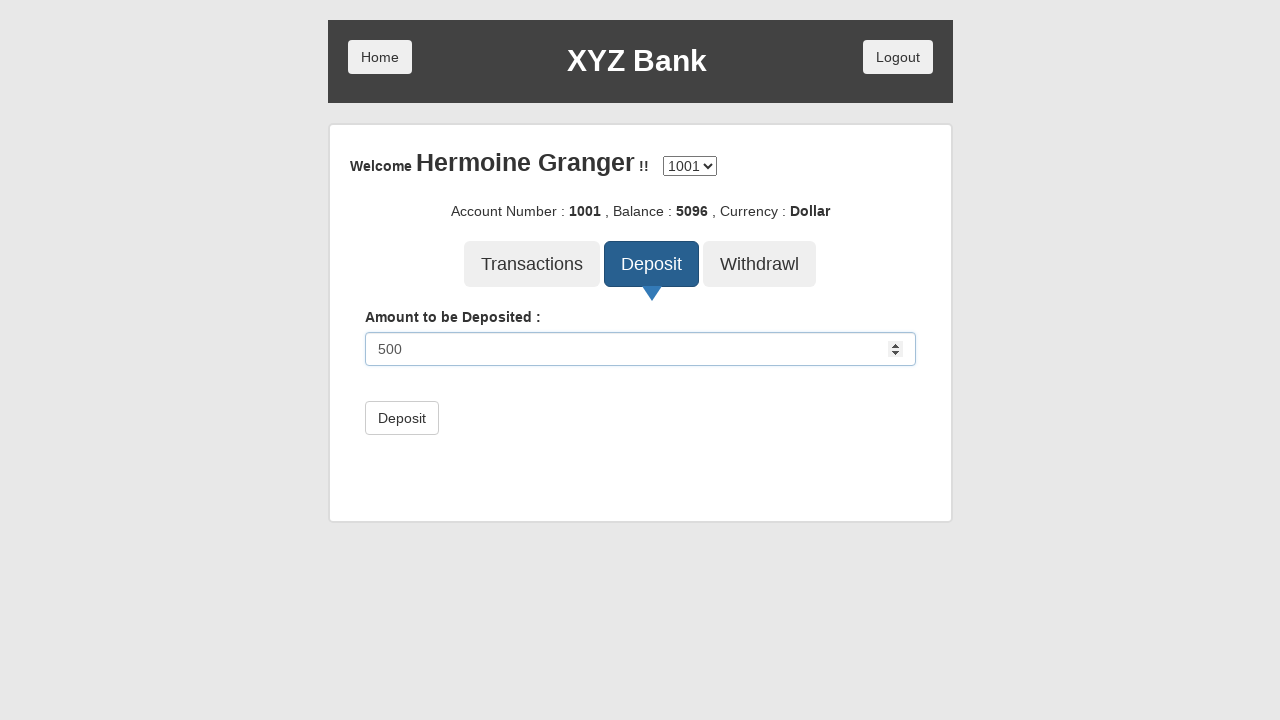

Clicked Deposit button to confirm transaction at (402, 418) on button[type='submit']:has-text('Deposit')
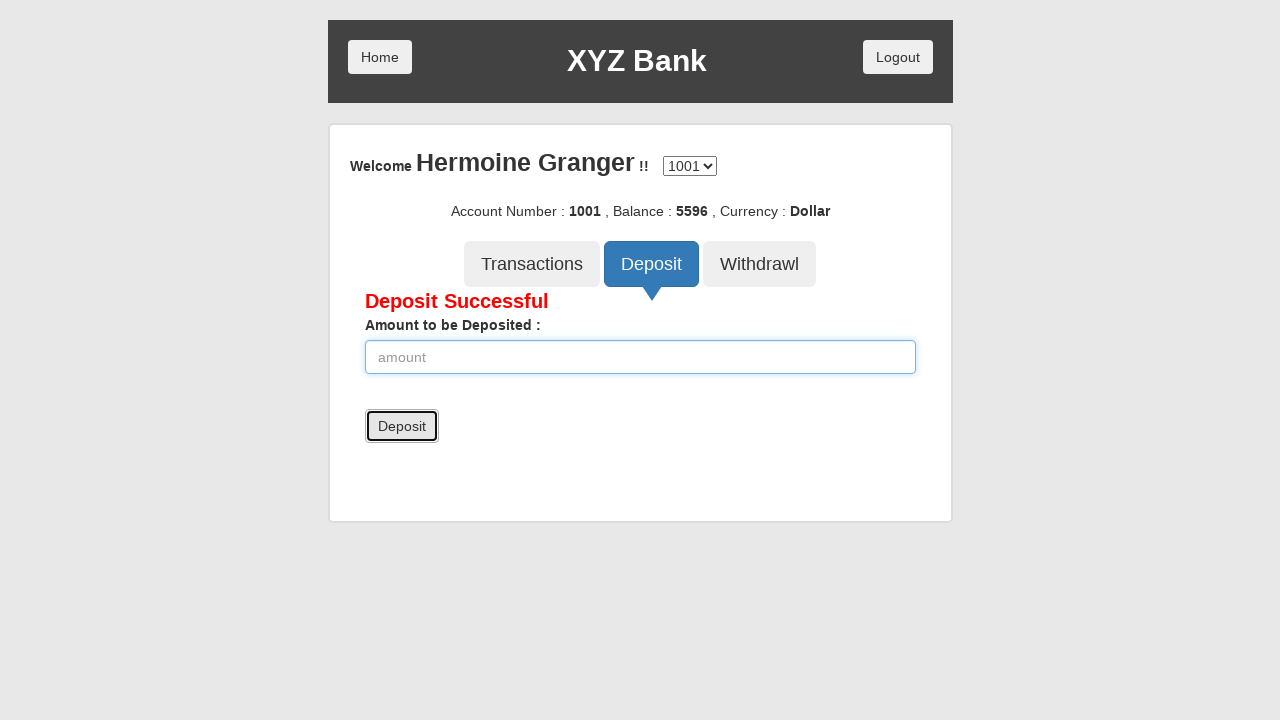

Verified deposit successful message appeared
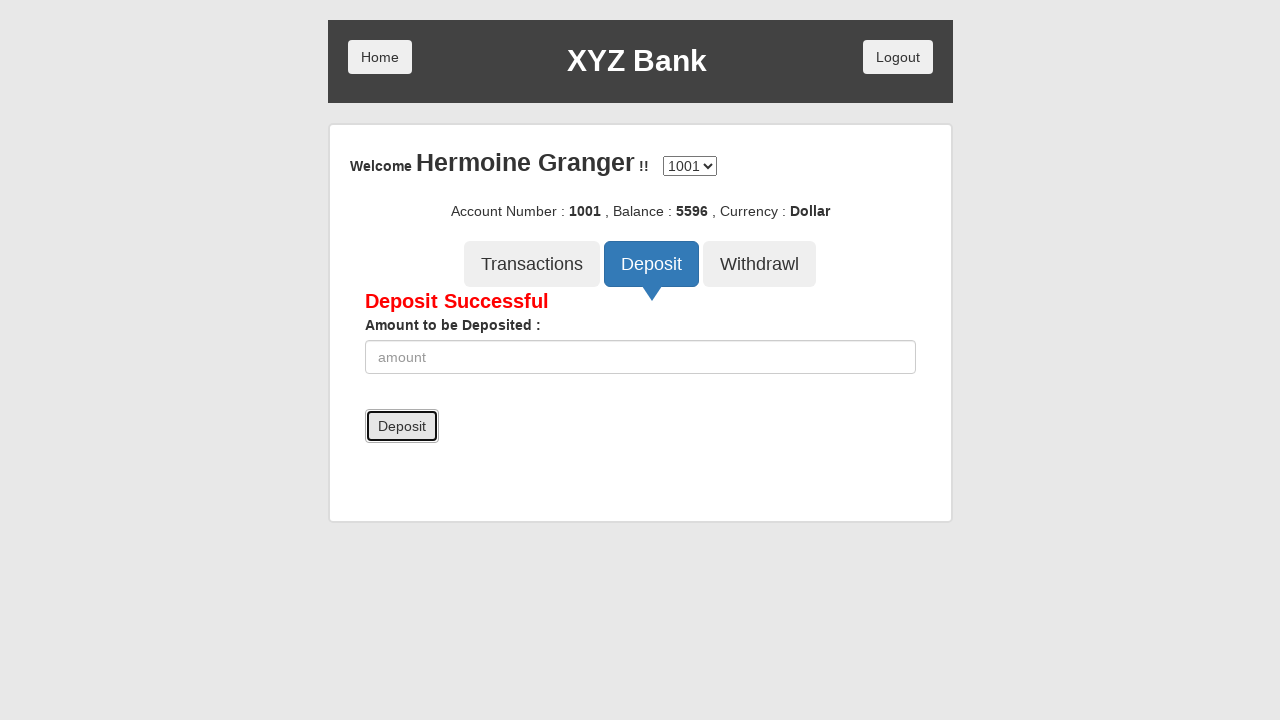

Clicked Home button to return to main page at (380, 57) on button:has-text('Home')
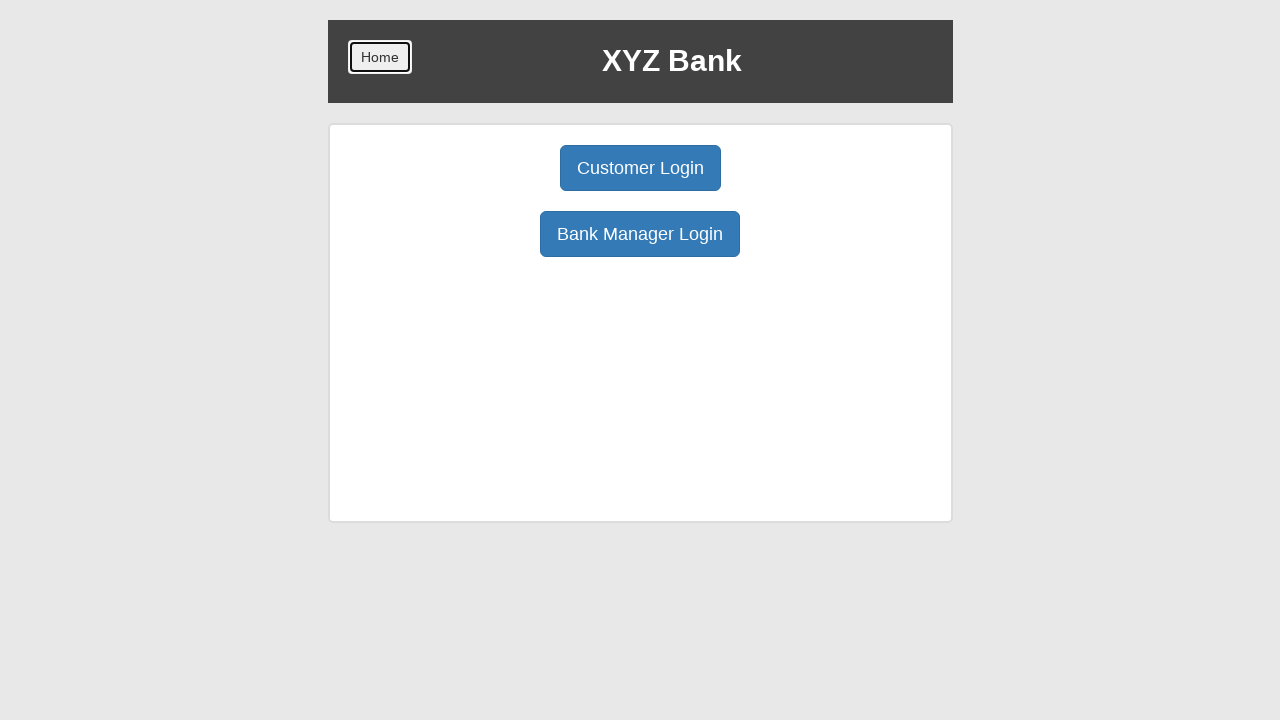

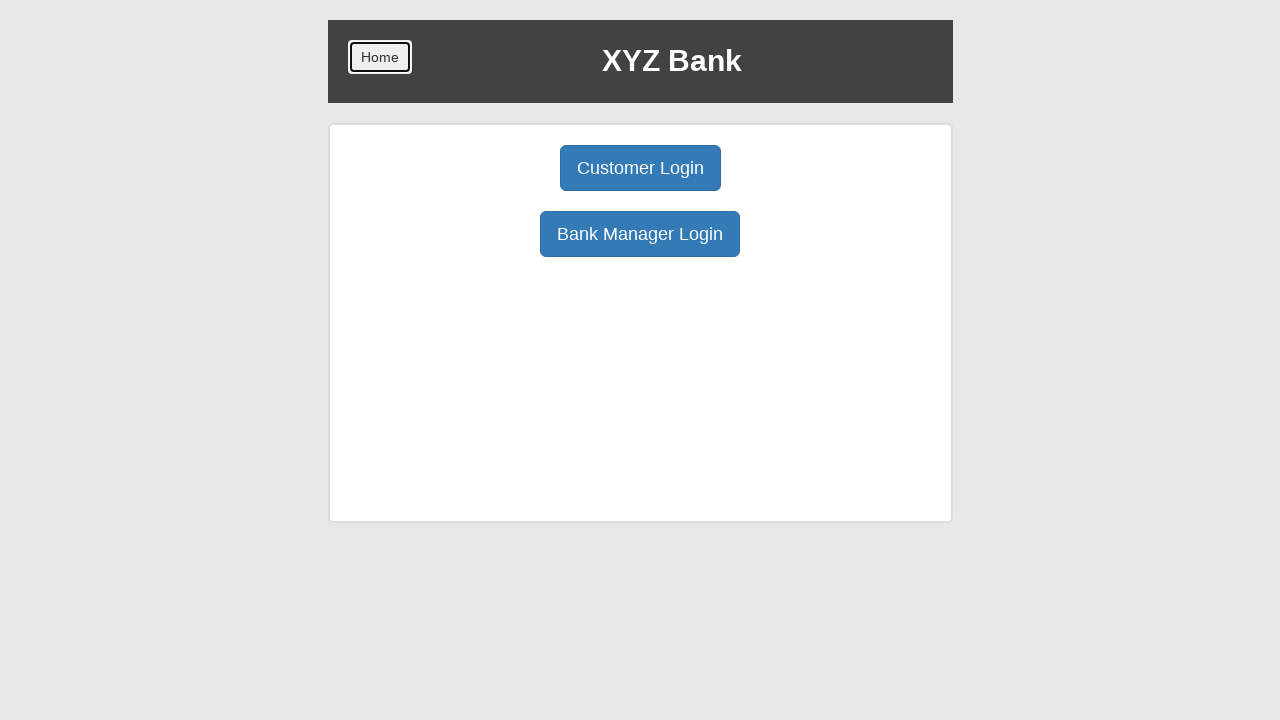